Tests dynamic properties on demoqa.com by verifying that a button changes its color after 5 seconds.

Starting URL: https://demoqa.com/

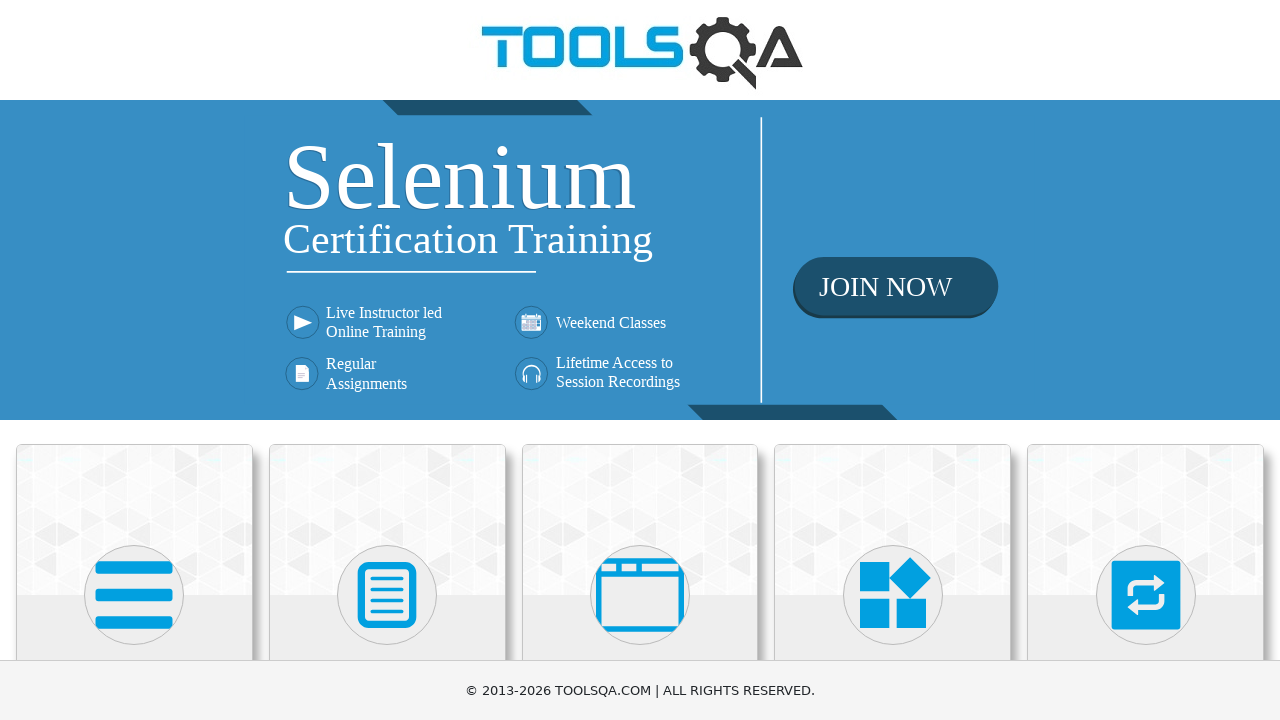

Navigated to demoqa.com home page
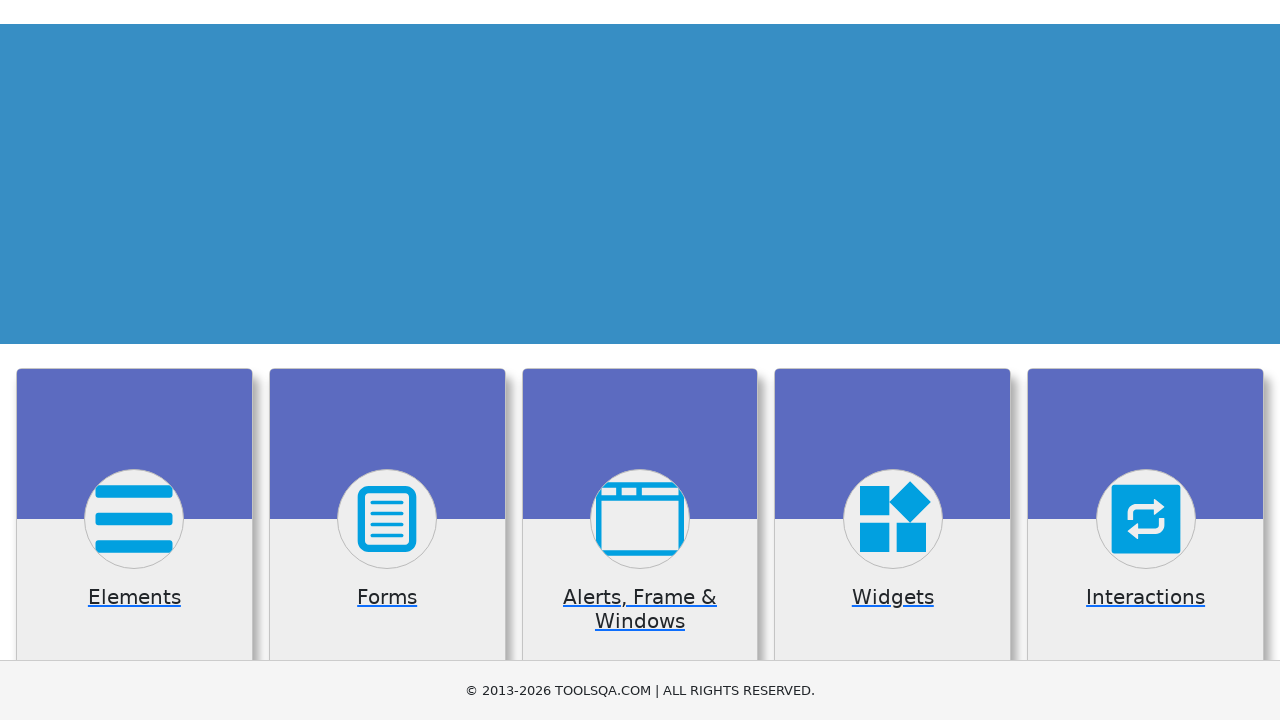

Clicked on Elements section at (134, 360) on text=Elements
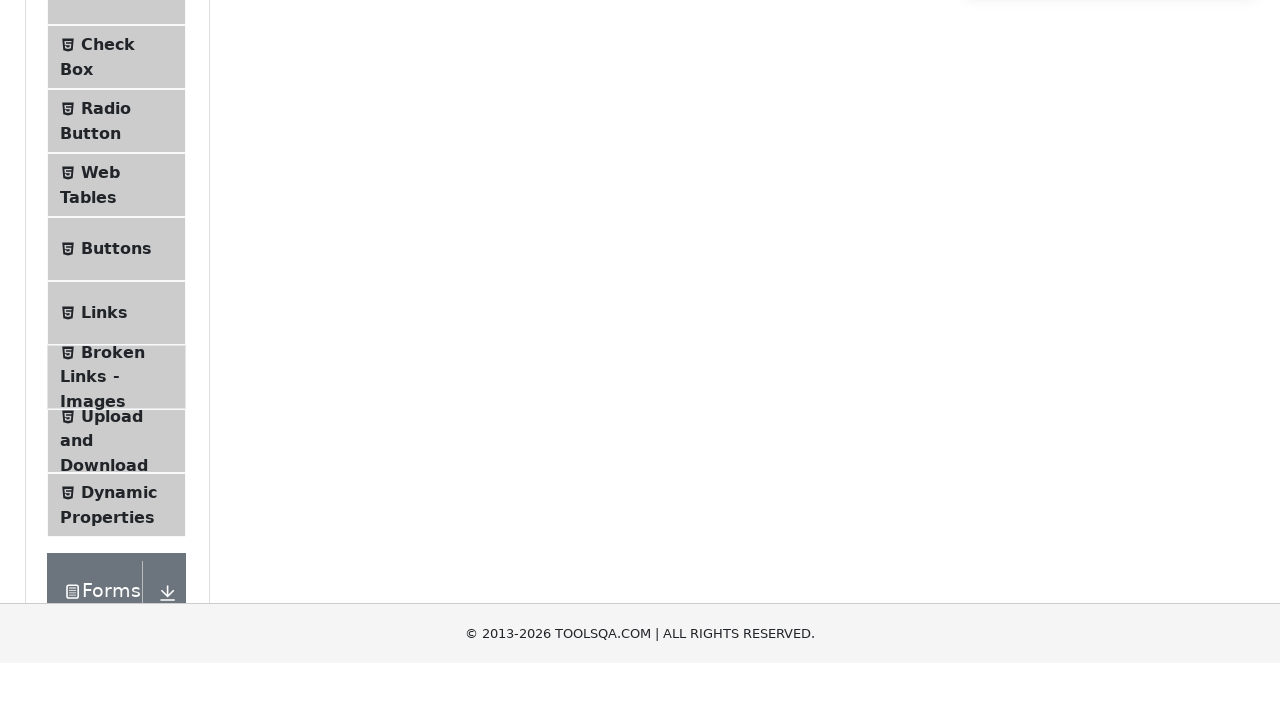

Clicked on Dynamic Properties menu item at (119, 110) on text=Dynamic Properties
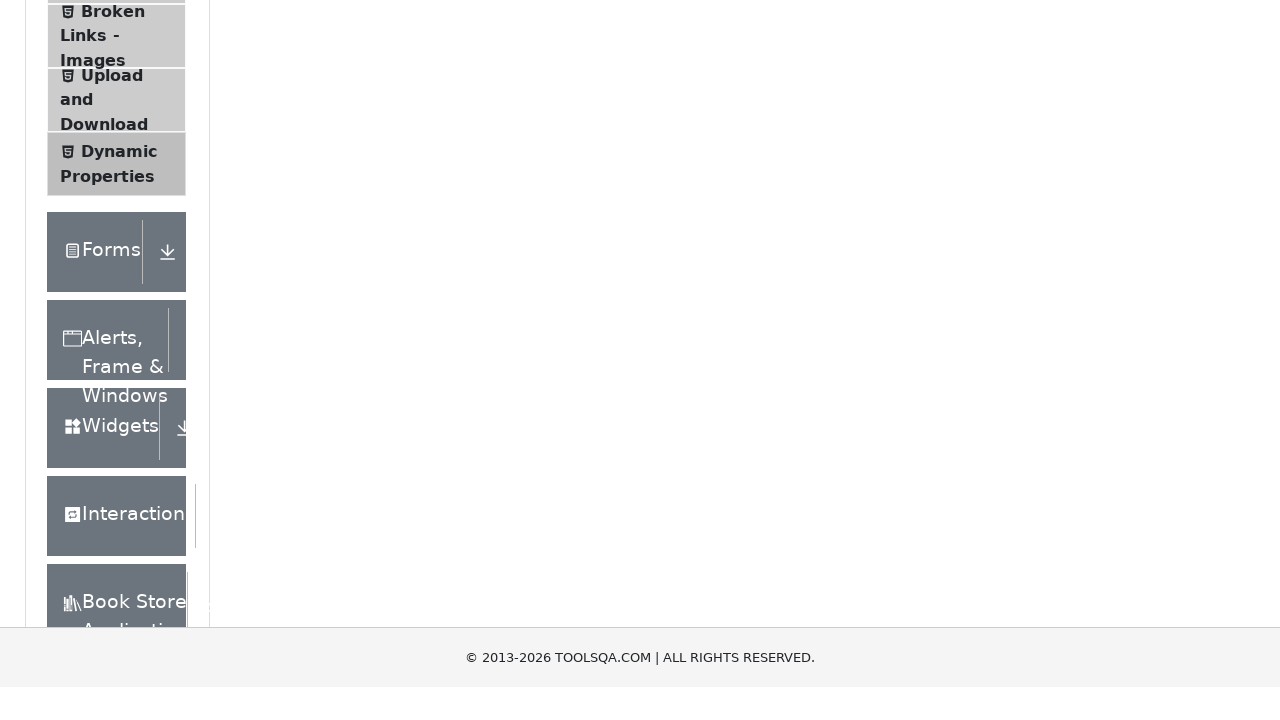

Retrieved initial button color: rgb(255, 255, 255)
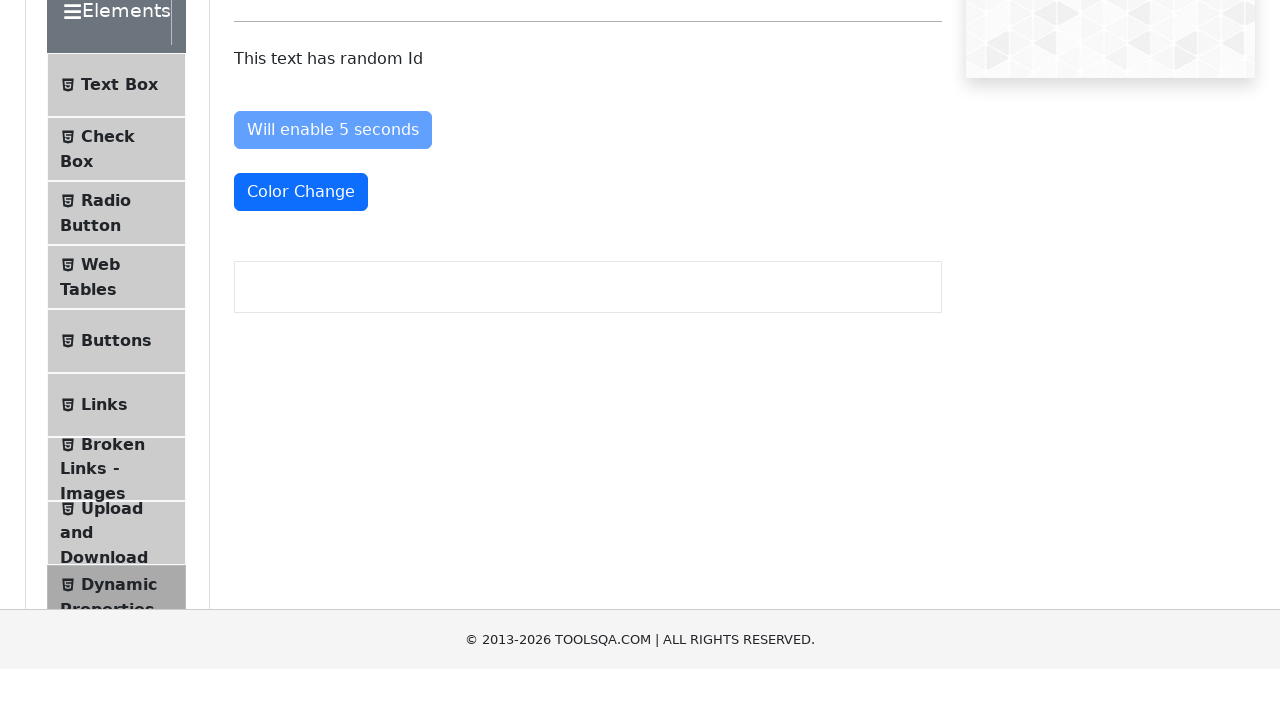

Waited 5 seconds for button color to change
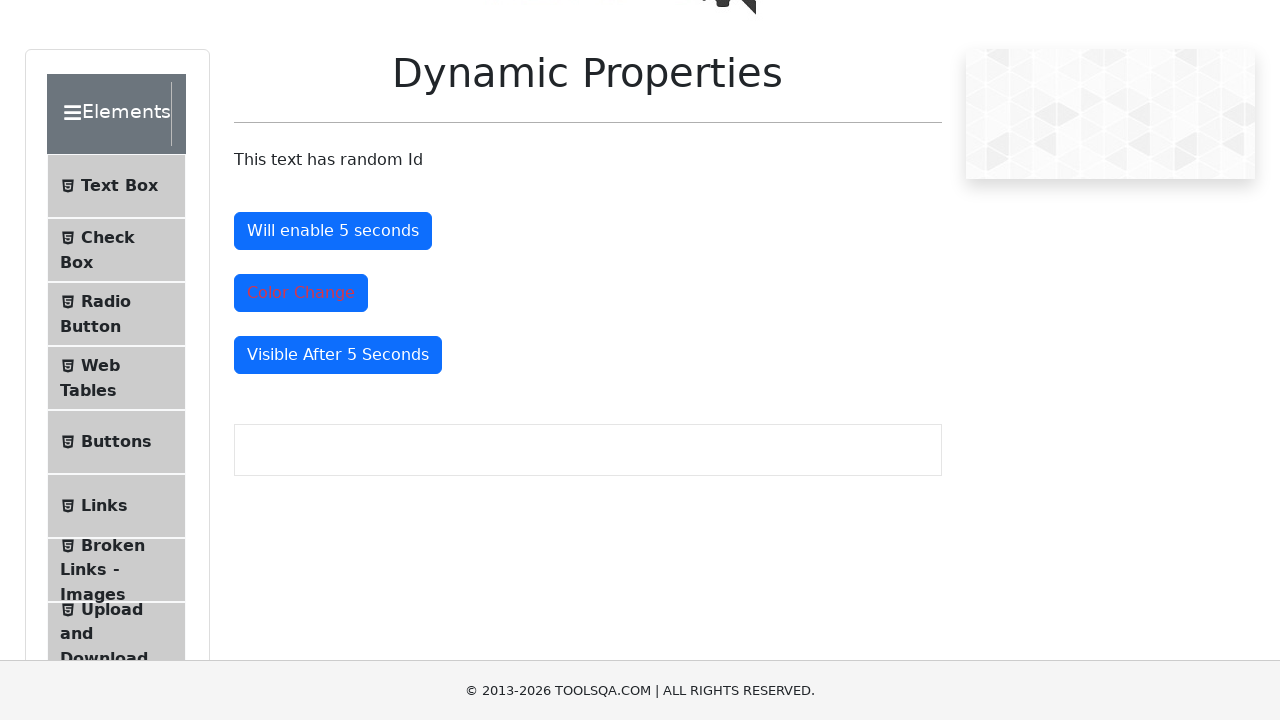

Retrieved new button color: rgb(220, 53, 69)
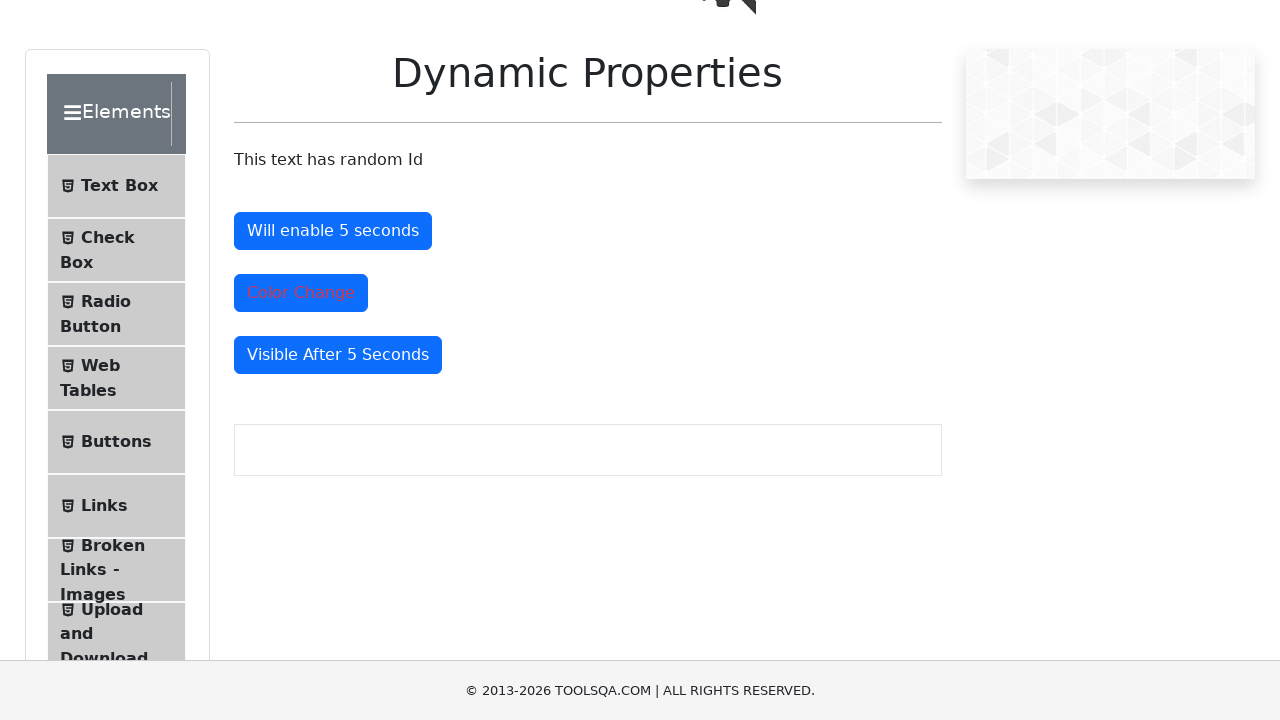

Verified that button color changed after 5 seconds
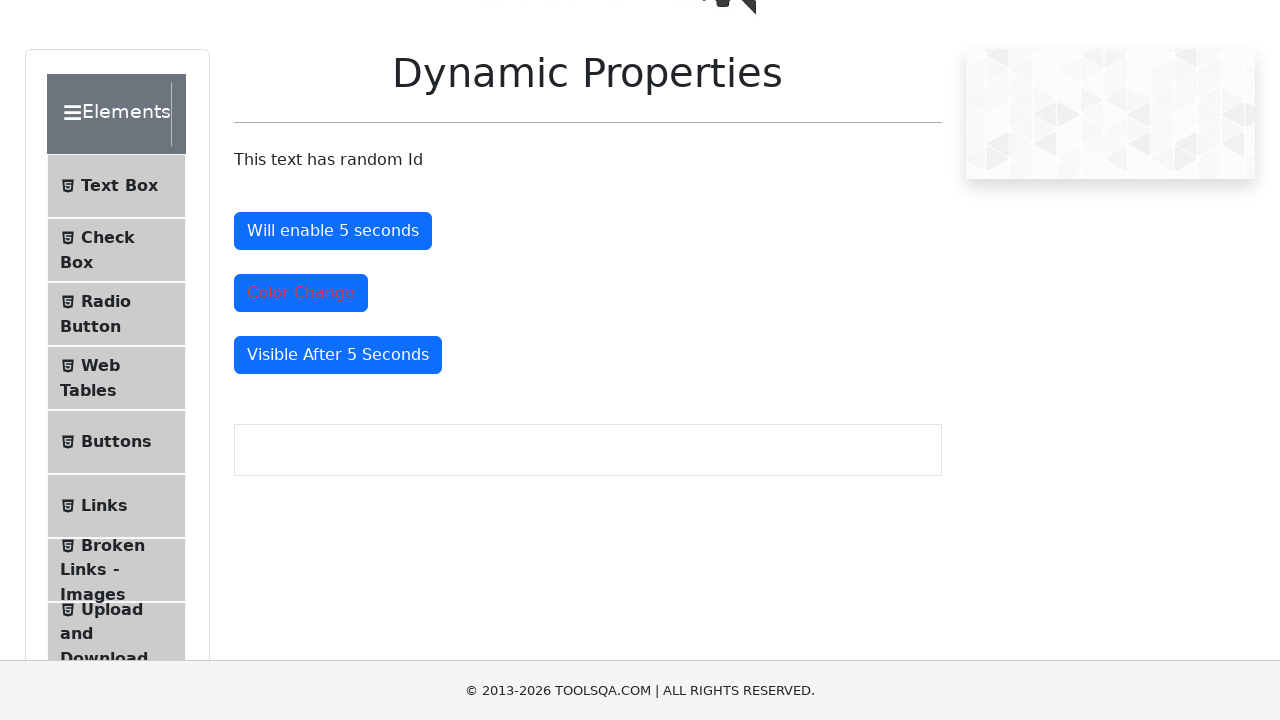

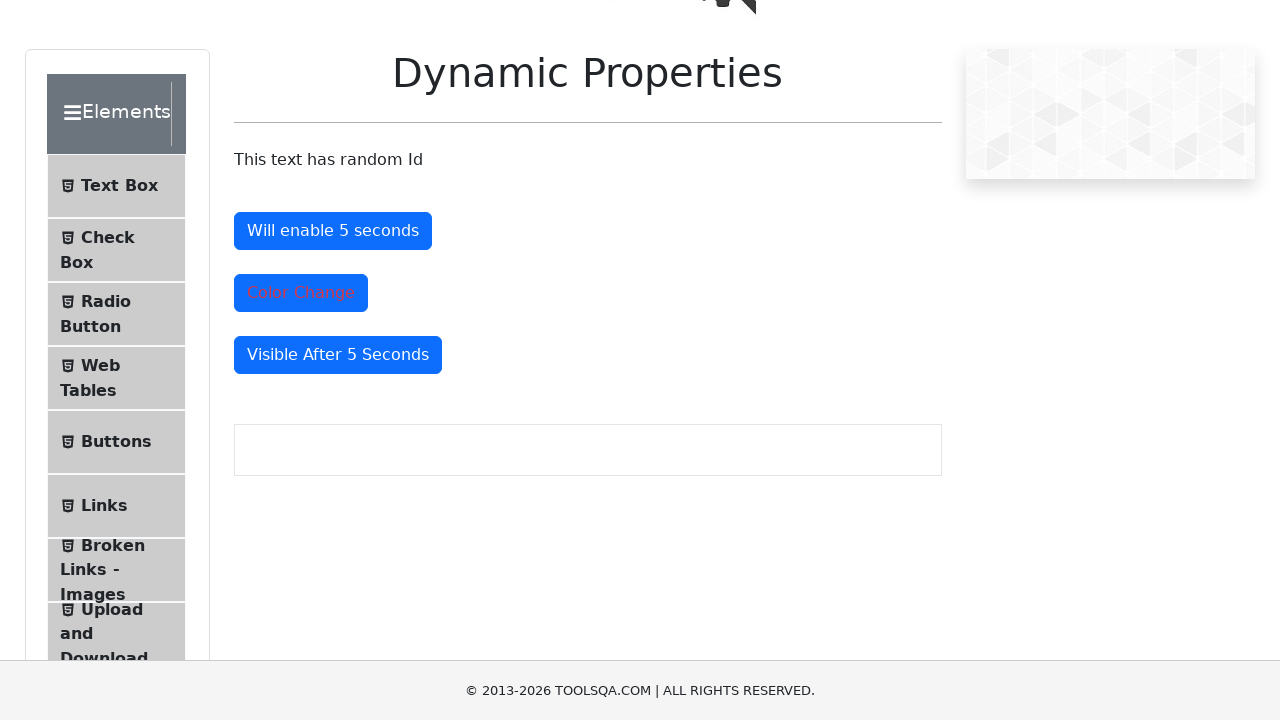